Tests tooltip functionality by hovering over a button element to trigger the tooltip display

Starting URL: https://demoqa.com/tool-tips

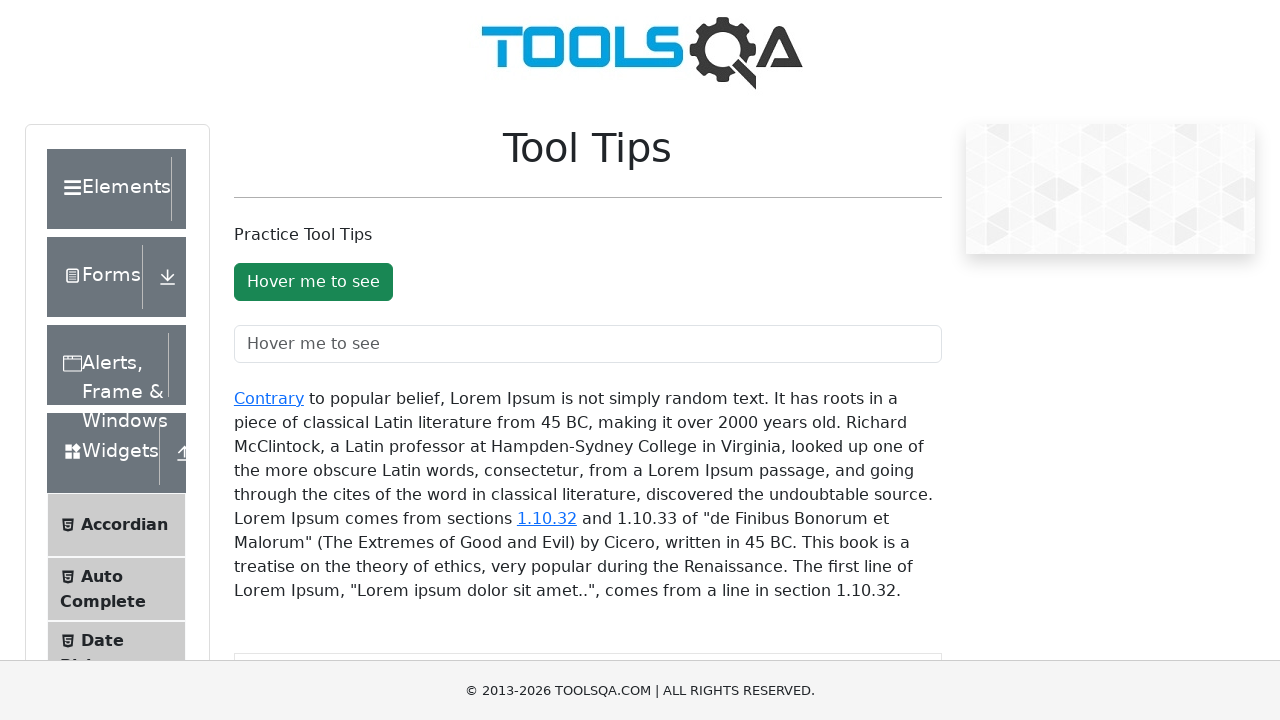

Set browser viewport to 1920x1080
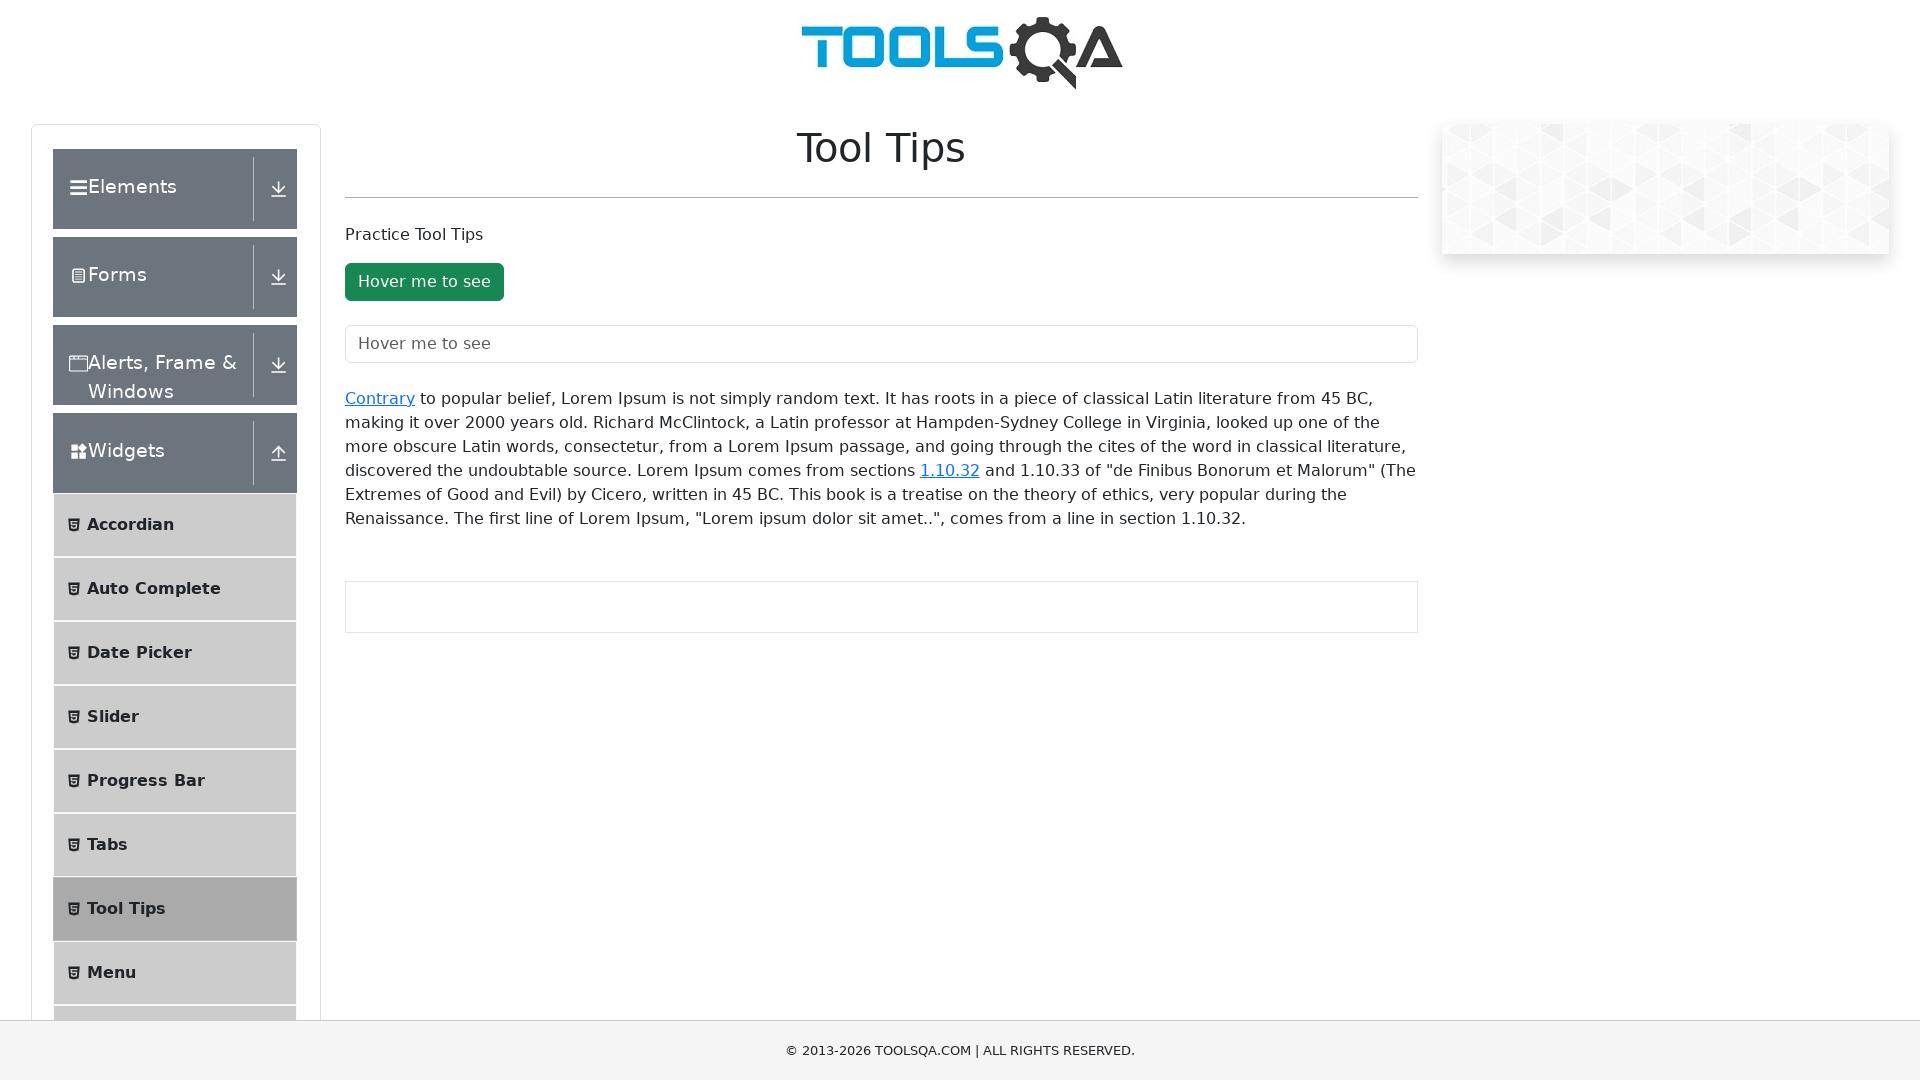

Located tooltip button element with ID 'toolTipButton'
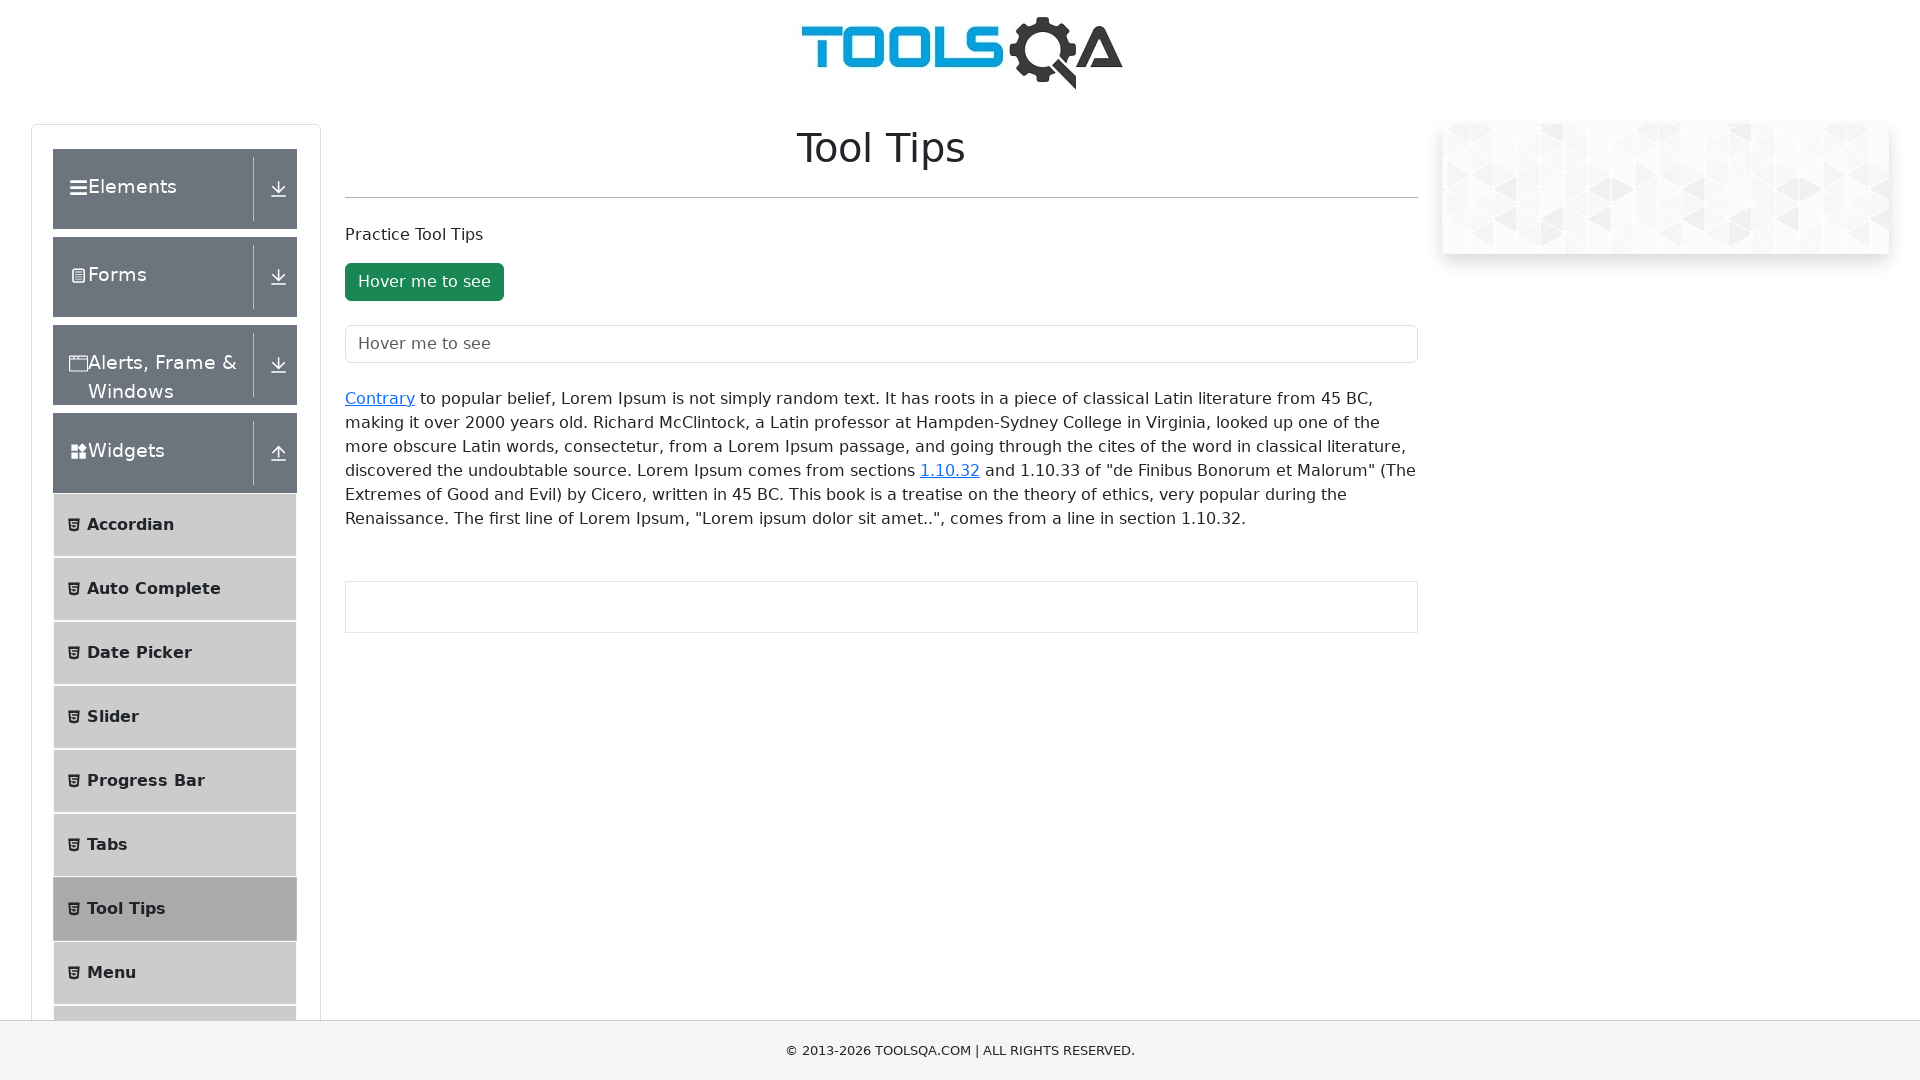

Hovered over button element to trigger tooltip display at (424, 282) on #toolTipButton
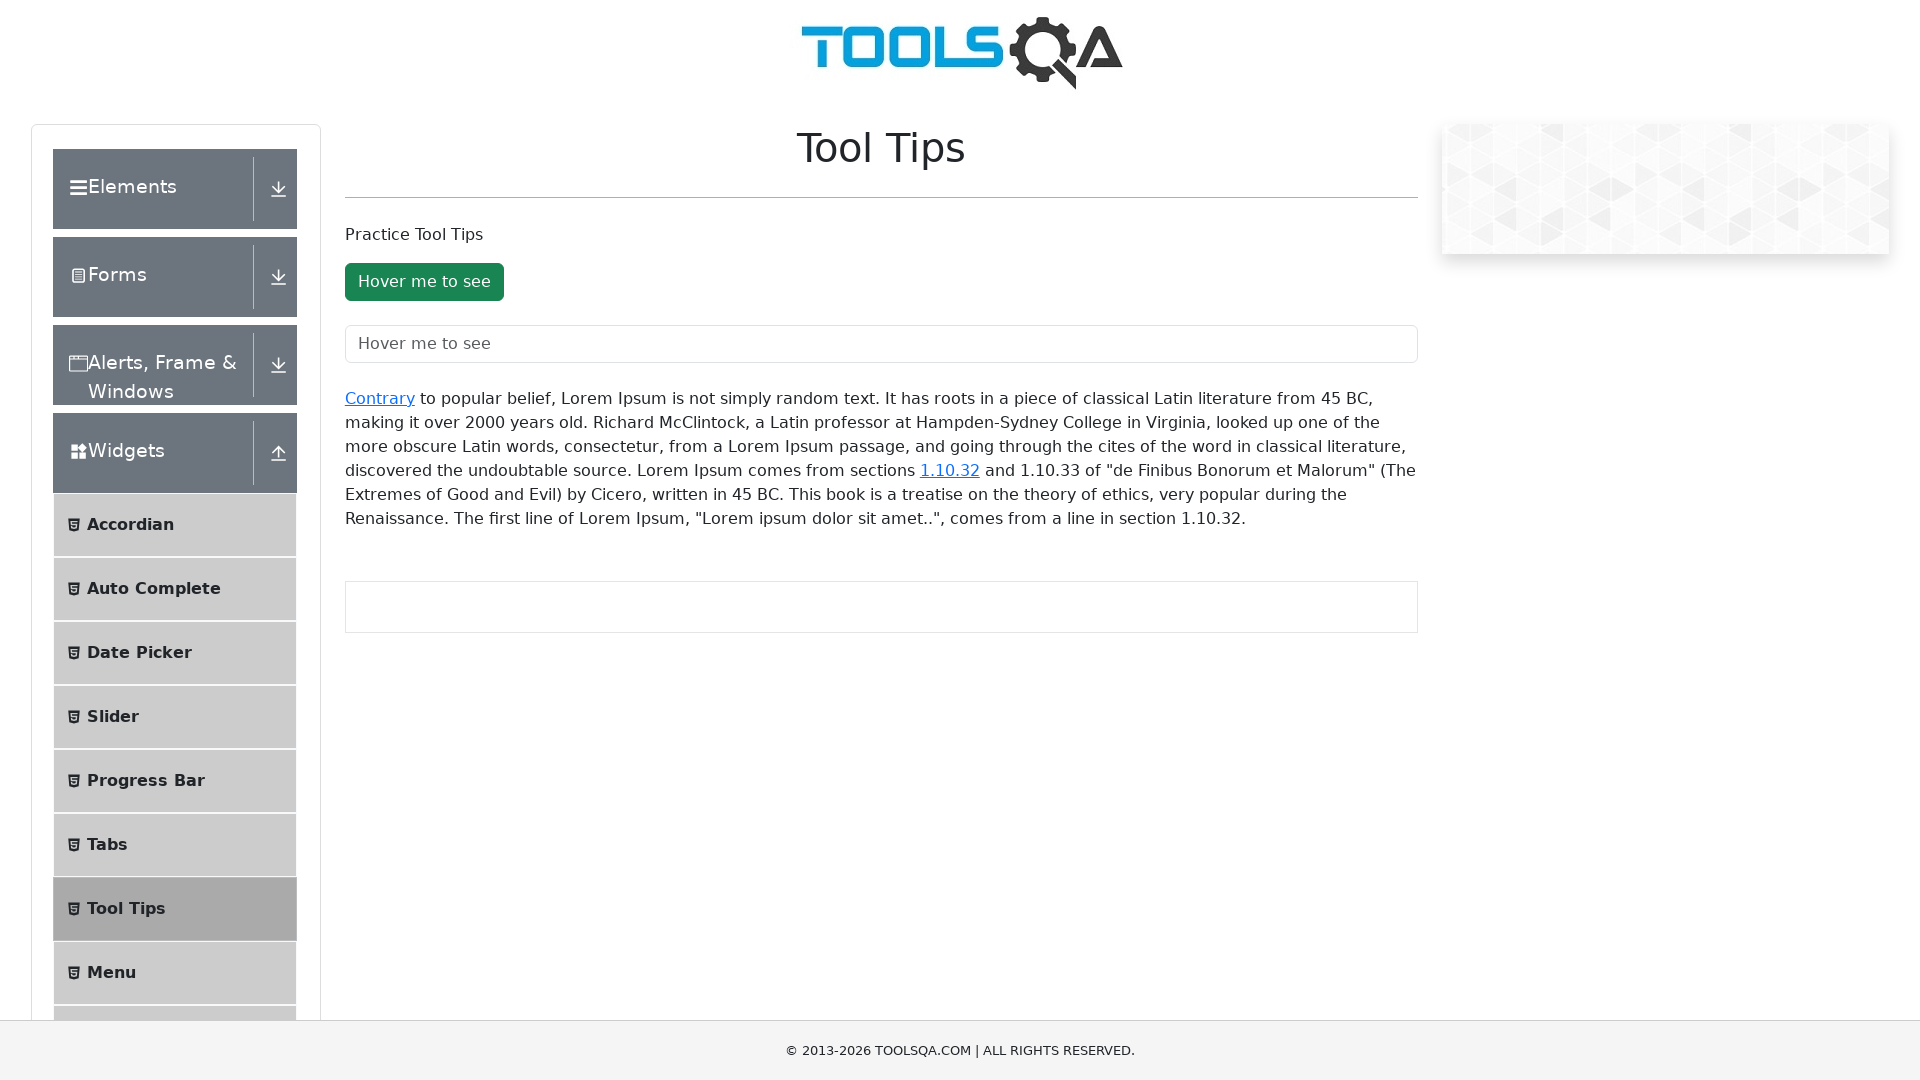

Waited 2 seconds for tooltip to become visible
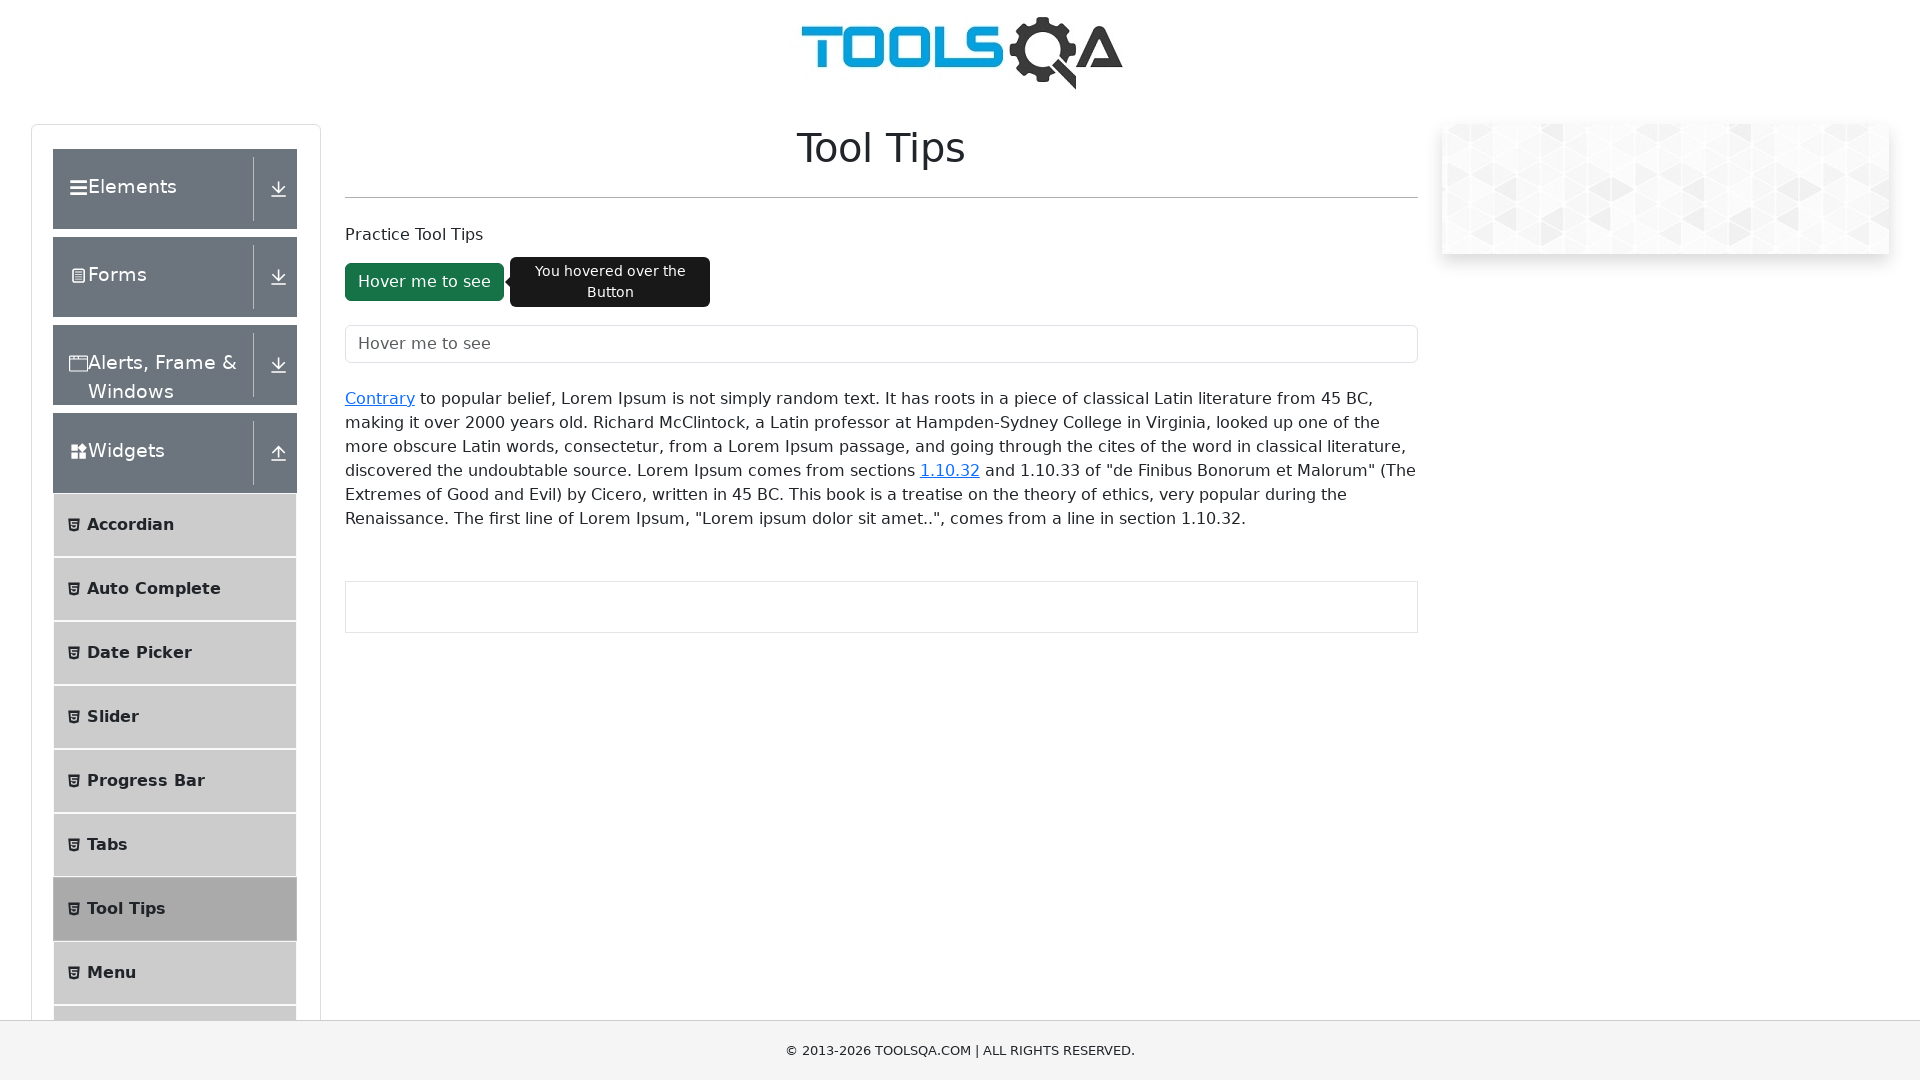

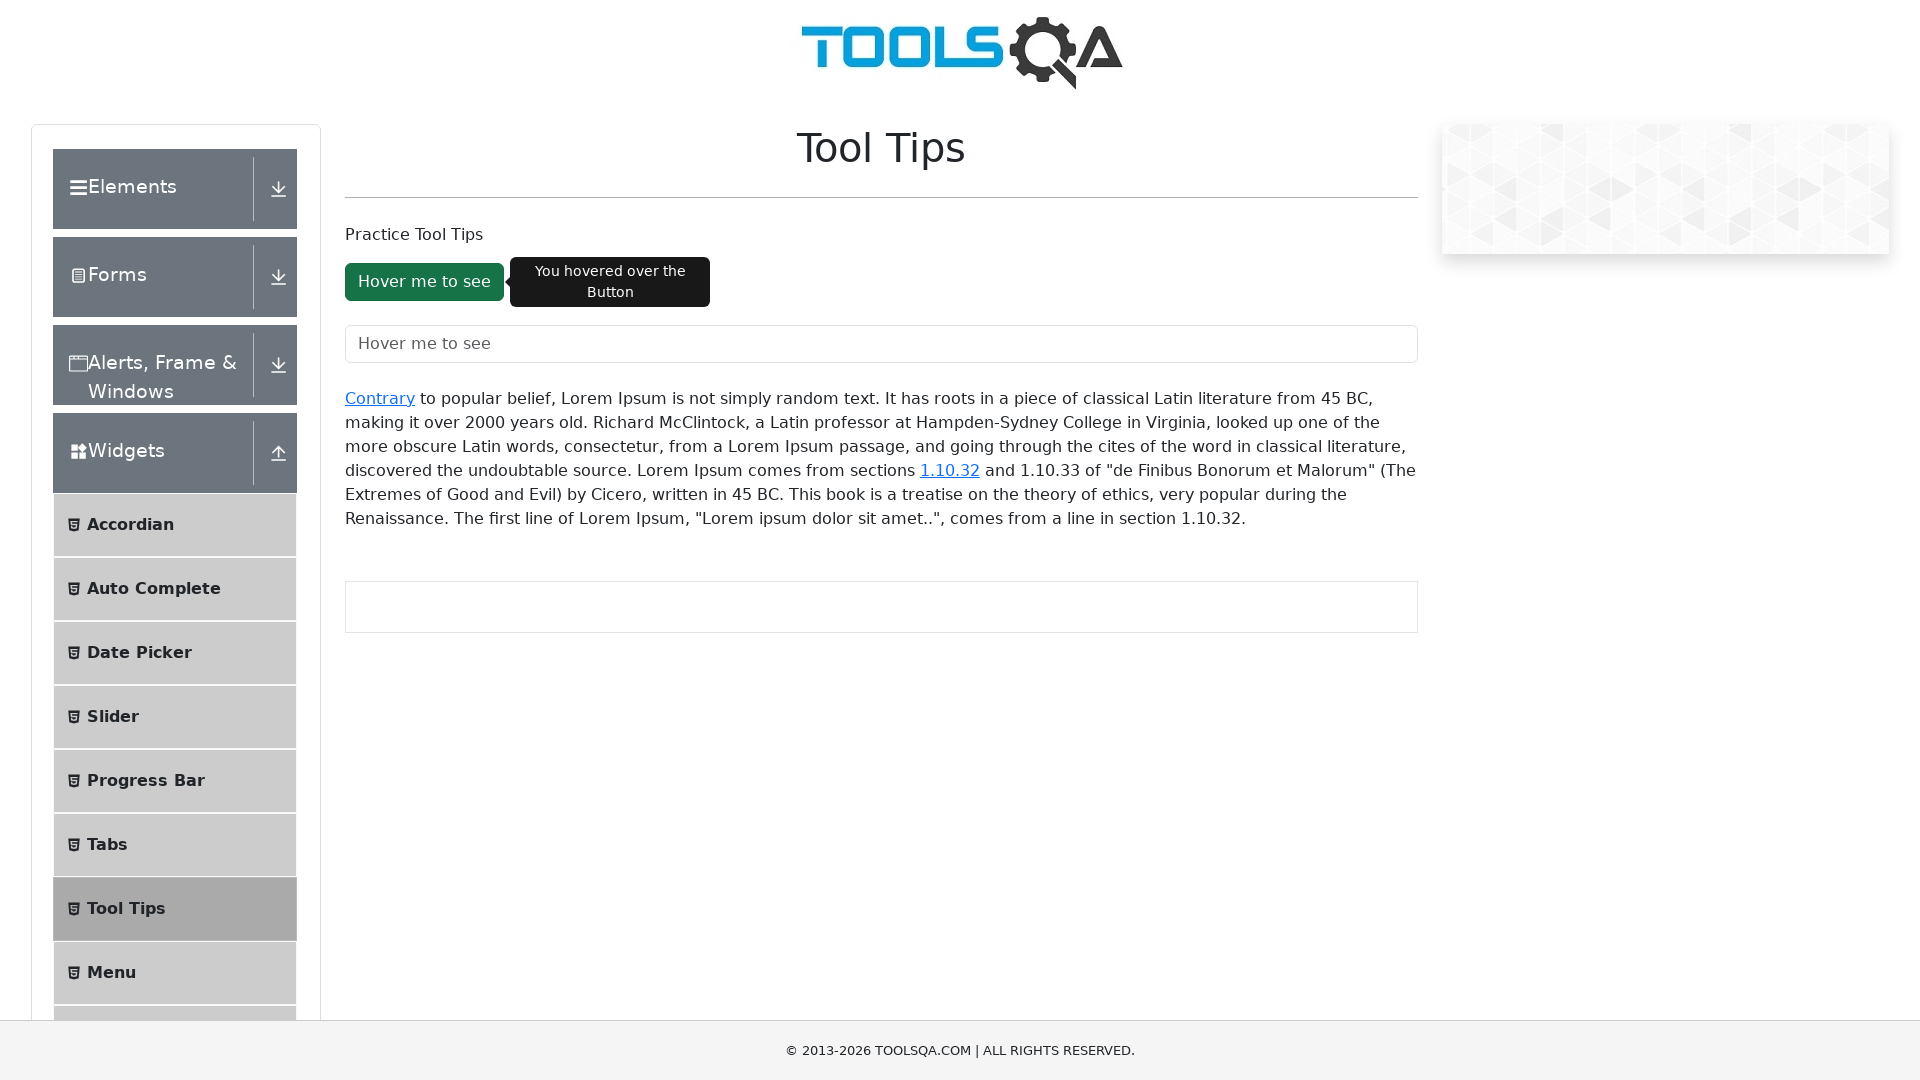